Tests window/tab switching by clicking a link that opens a new tab, switching to it, verifying the page title, then switching back to the original tab

Starting URL: https://the-internet.herokuapp.com/windows

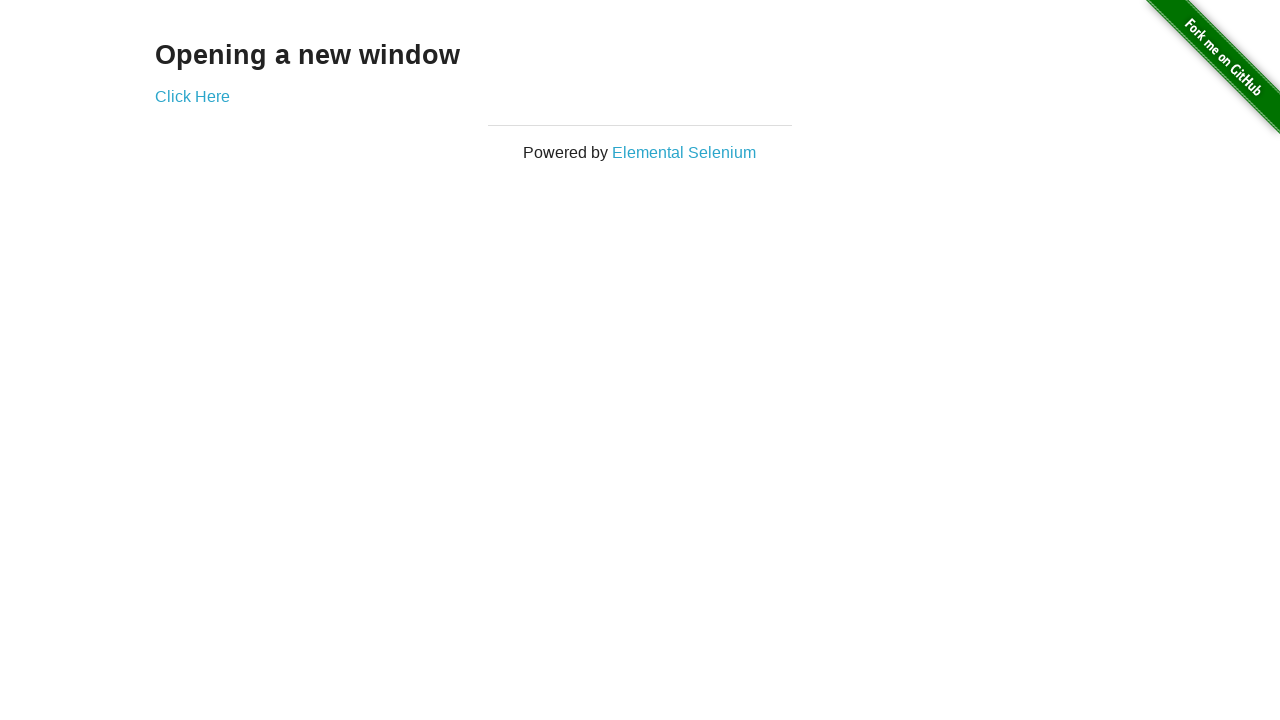

Clicked 'Click Here' link to open a new tab at (192, 96) on text=Click Here
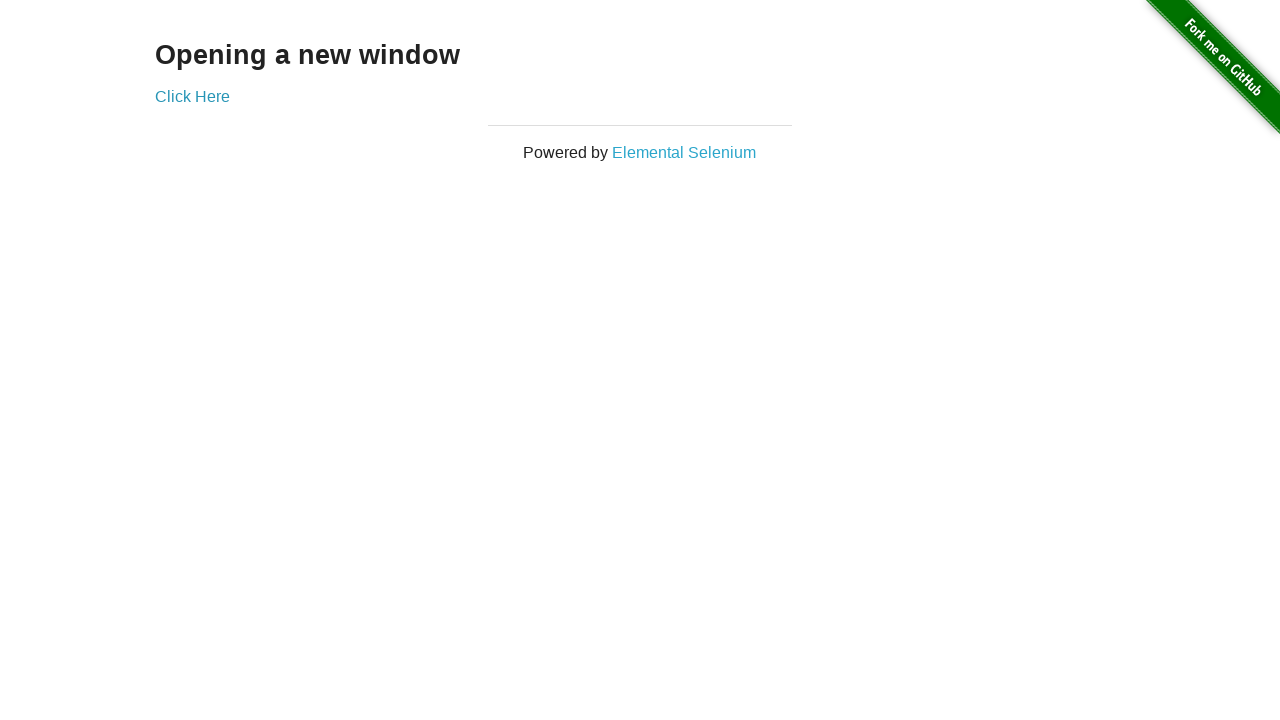

New tab/window opened and captured
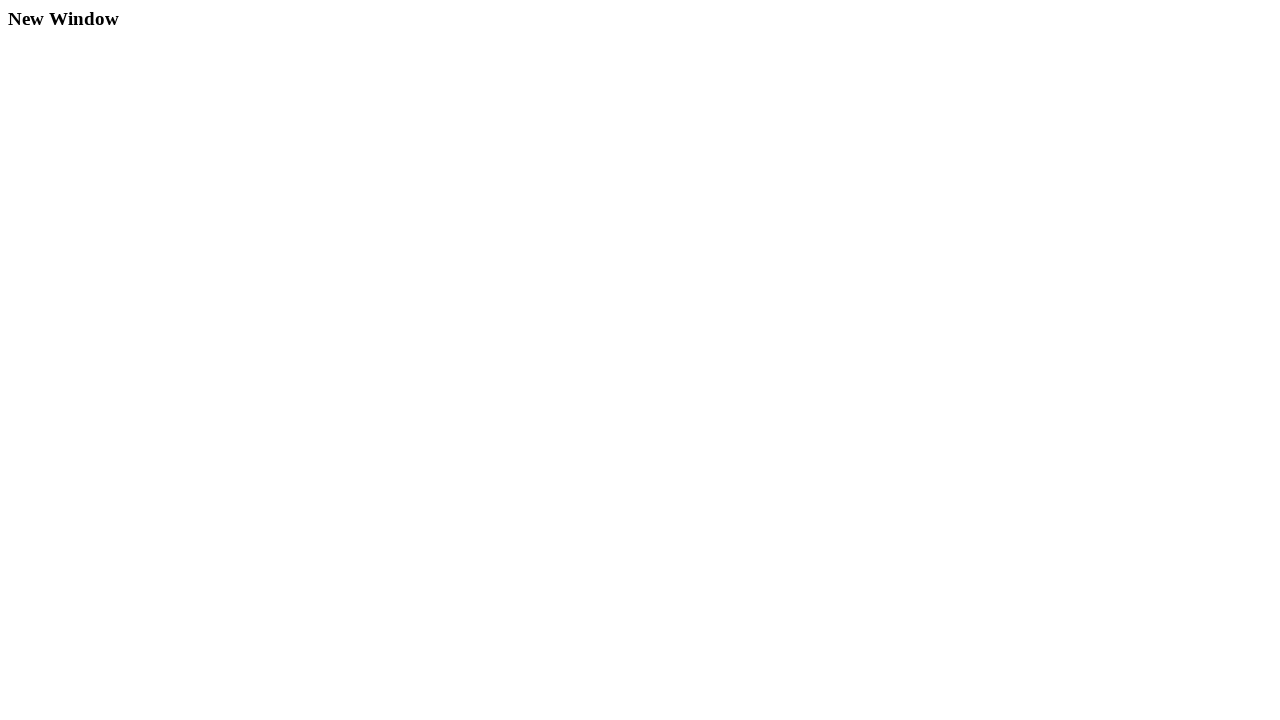

New page loaded successfully
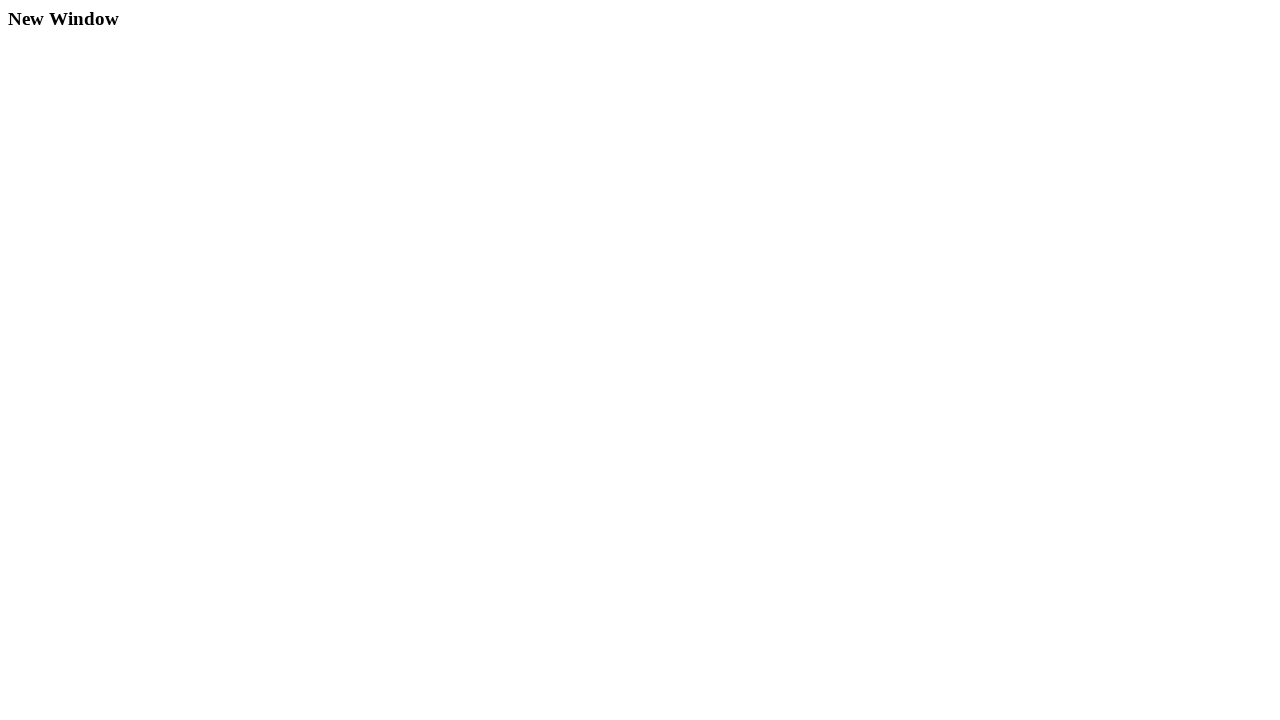

Verified new tab title is 'New Window'
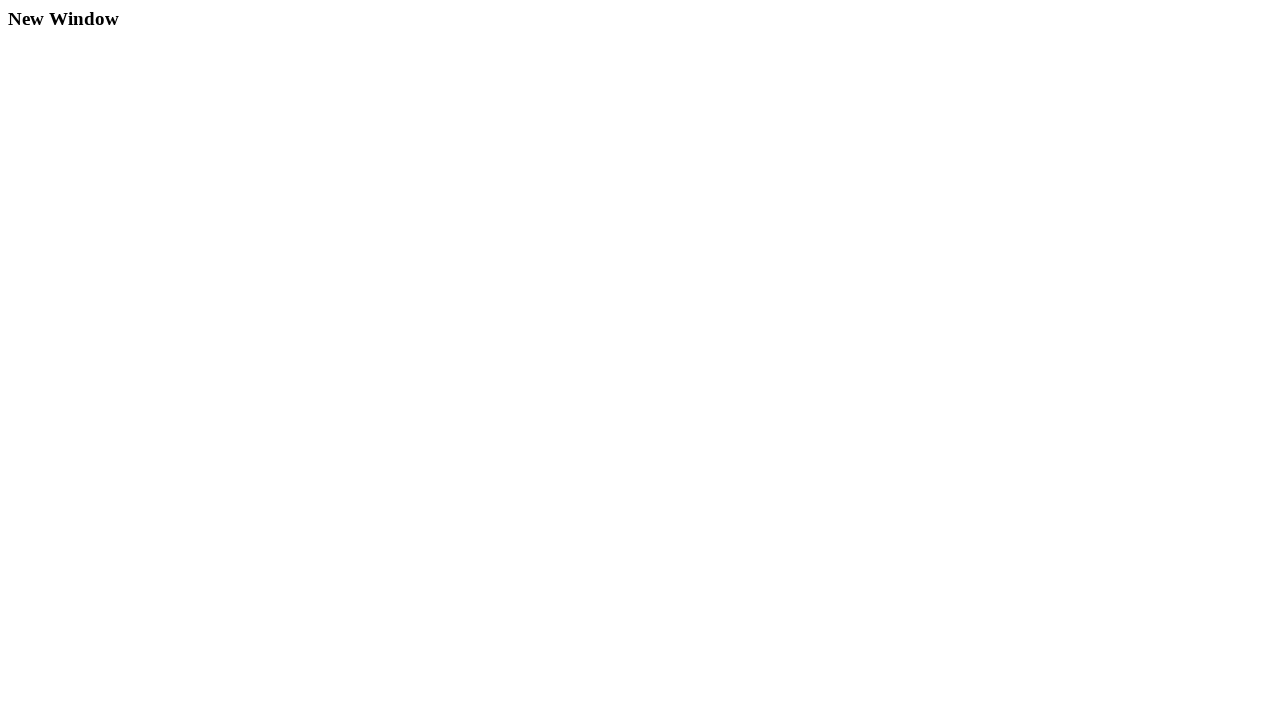

Switched back to original tab and verified title is 'The Internet'
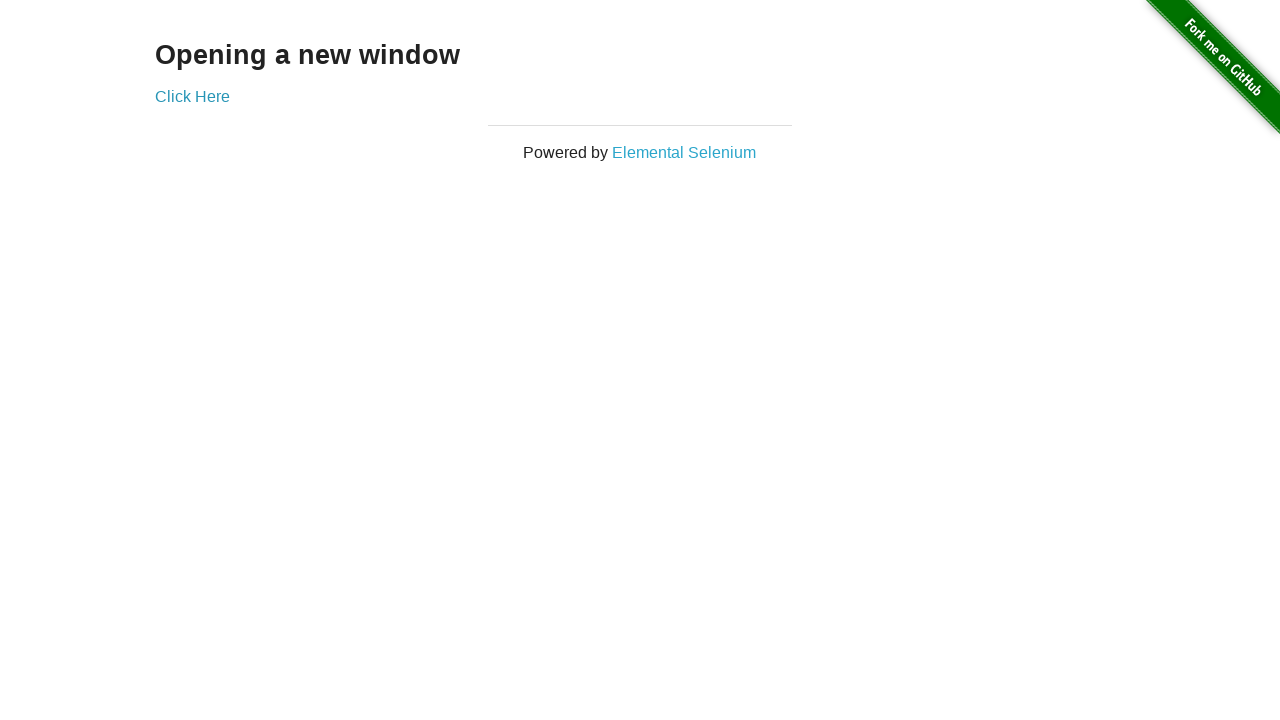

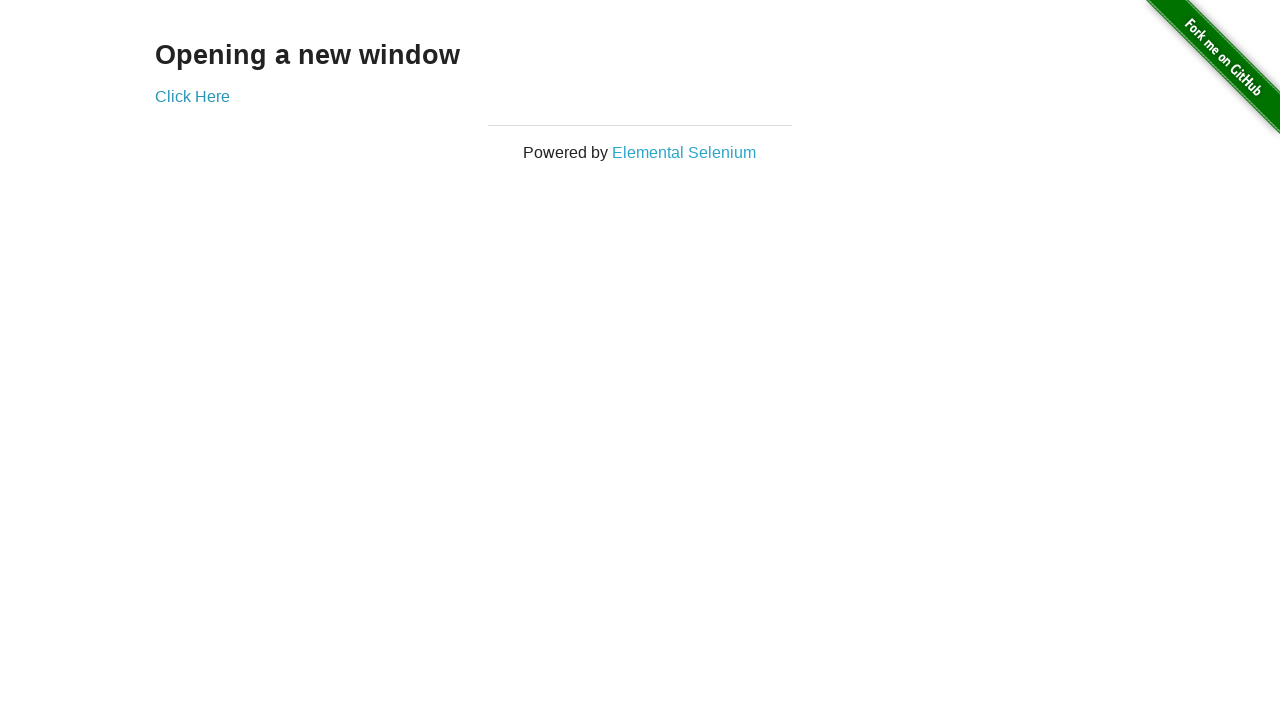